Tests clicking the Product navigation menu item

Starting URL: https://github.com/customer-stories/mercado-libre

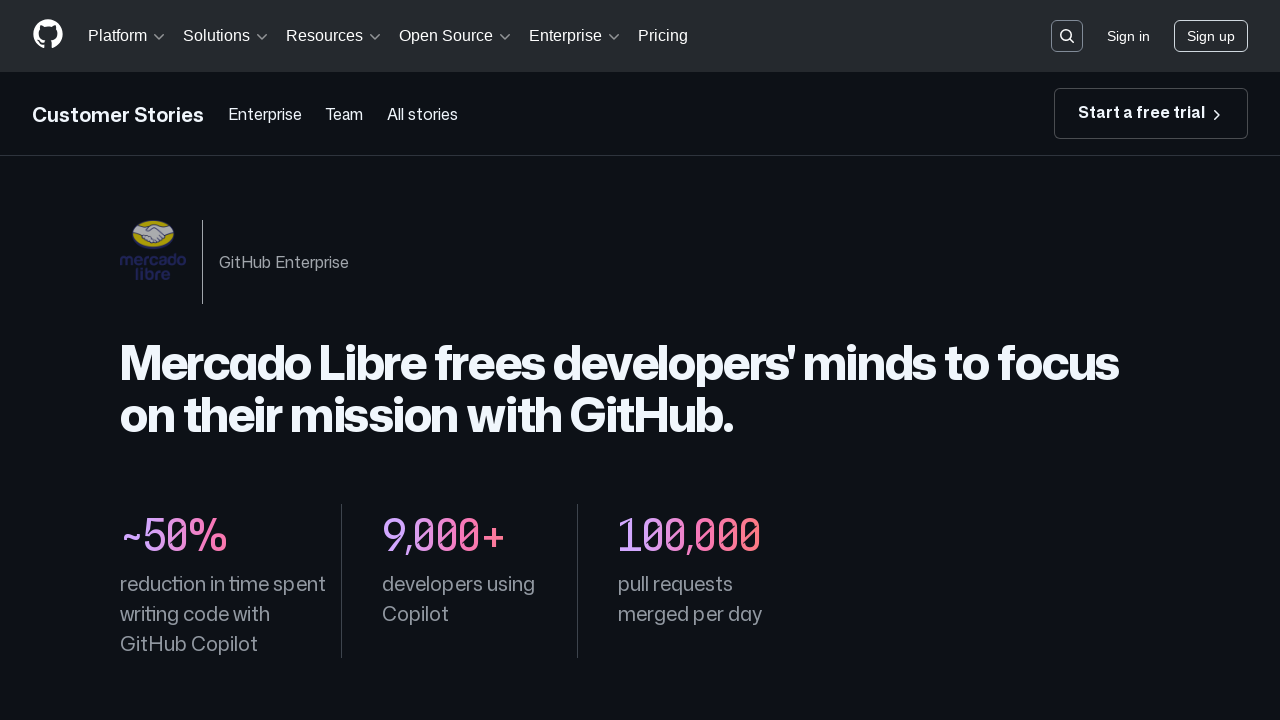

Waited for Product navigation button to become visible
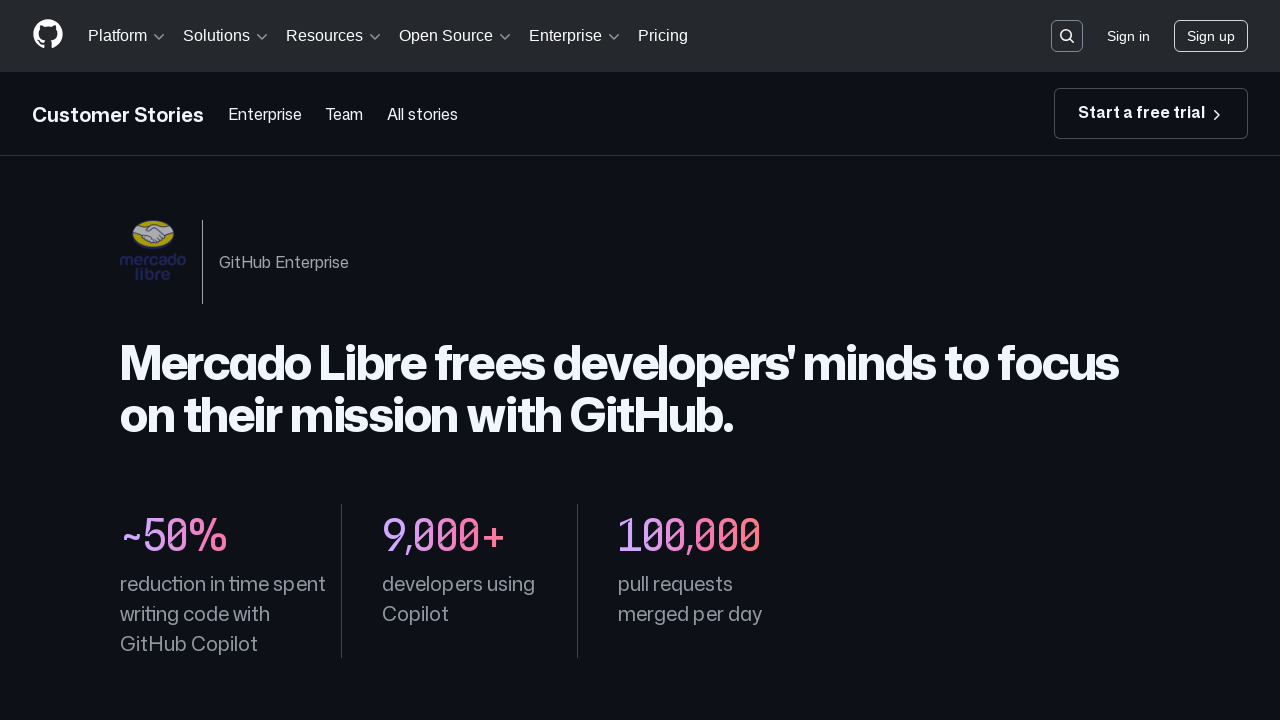

Clicked Product navigation menu item at (587, 361) on text=Product
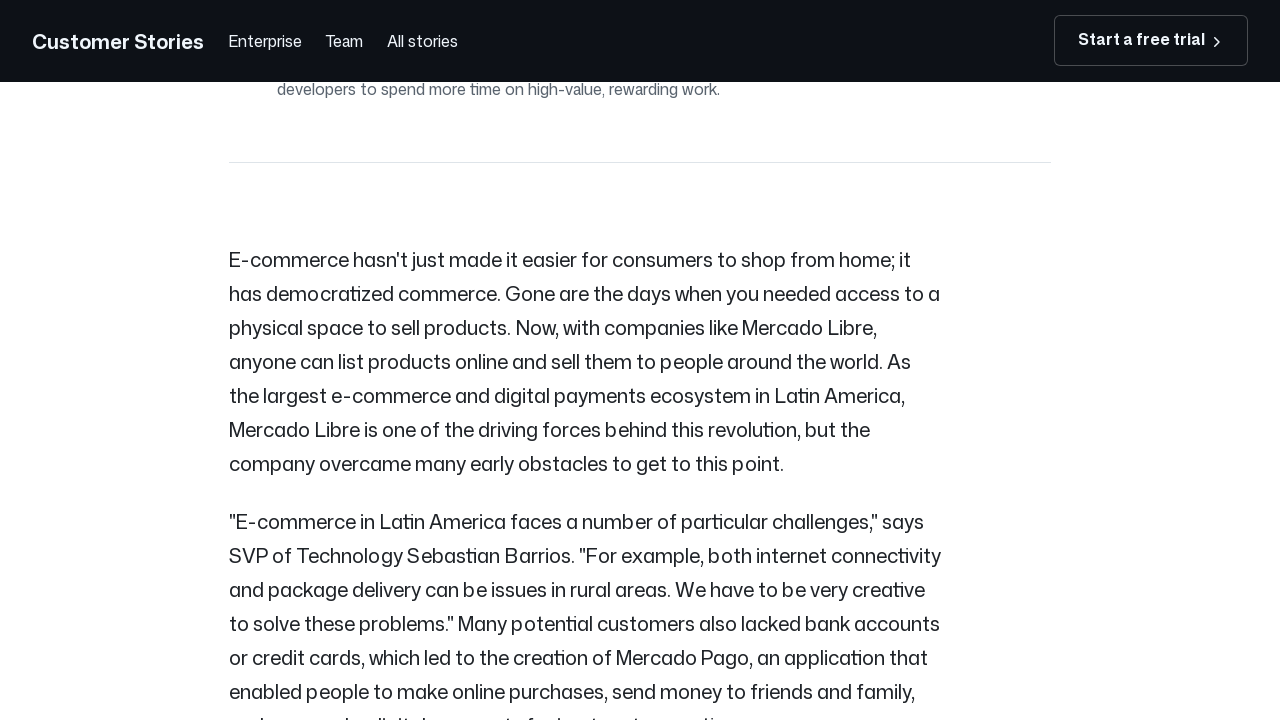

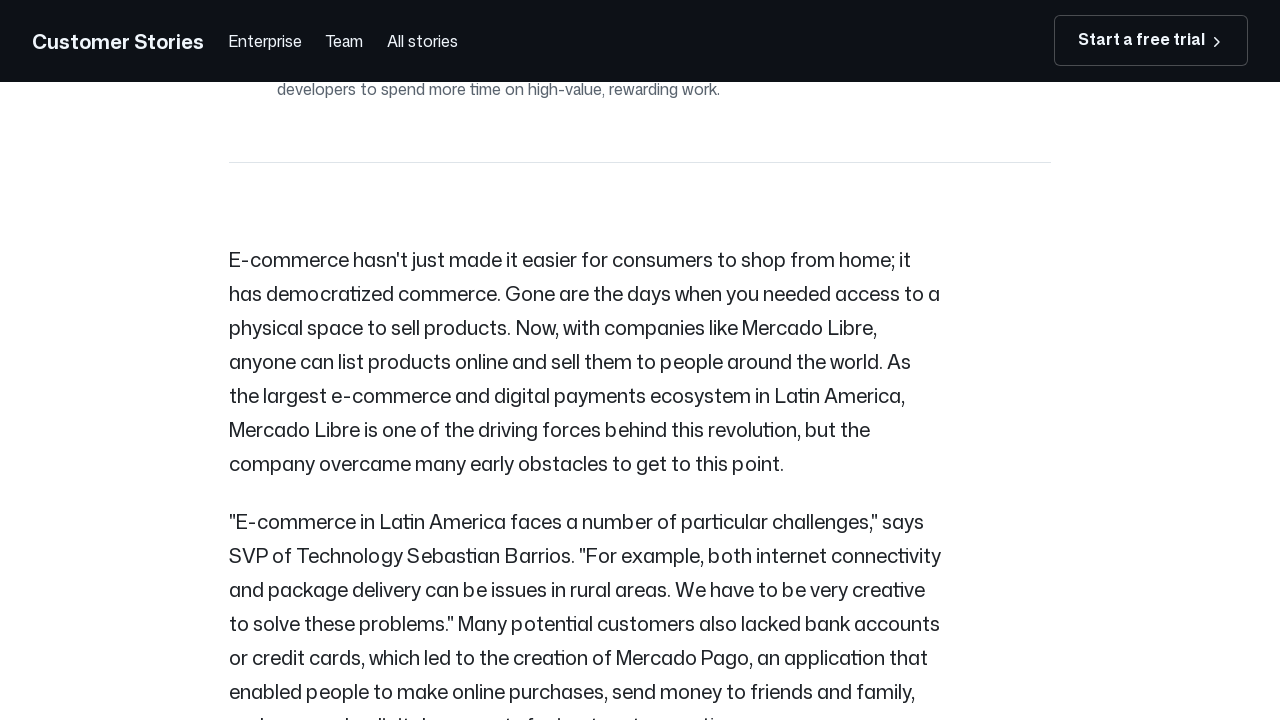